Tests handling of dynamic element attributes by locating username and password fields using XPath with starts-with() function, filling them, and submitting the form on a Selenium training page.

Starting URL: https://v1.training-support.net/selenium/dynamic-attributes

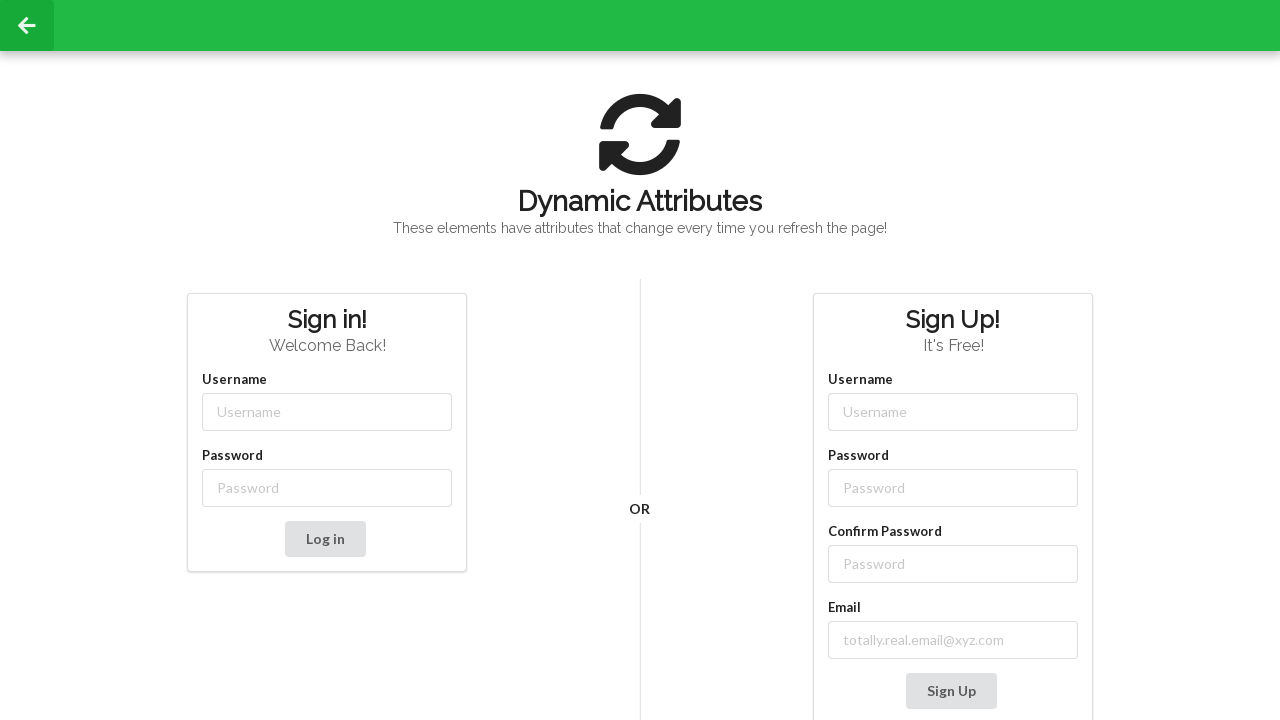

Filled username field with 'admin' using XPath starts-with() selector on //input[starts-with(@class, 'username-')]
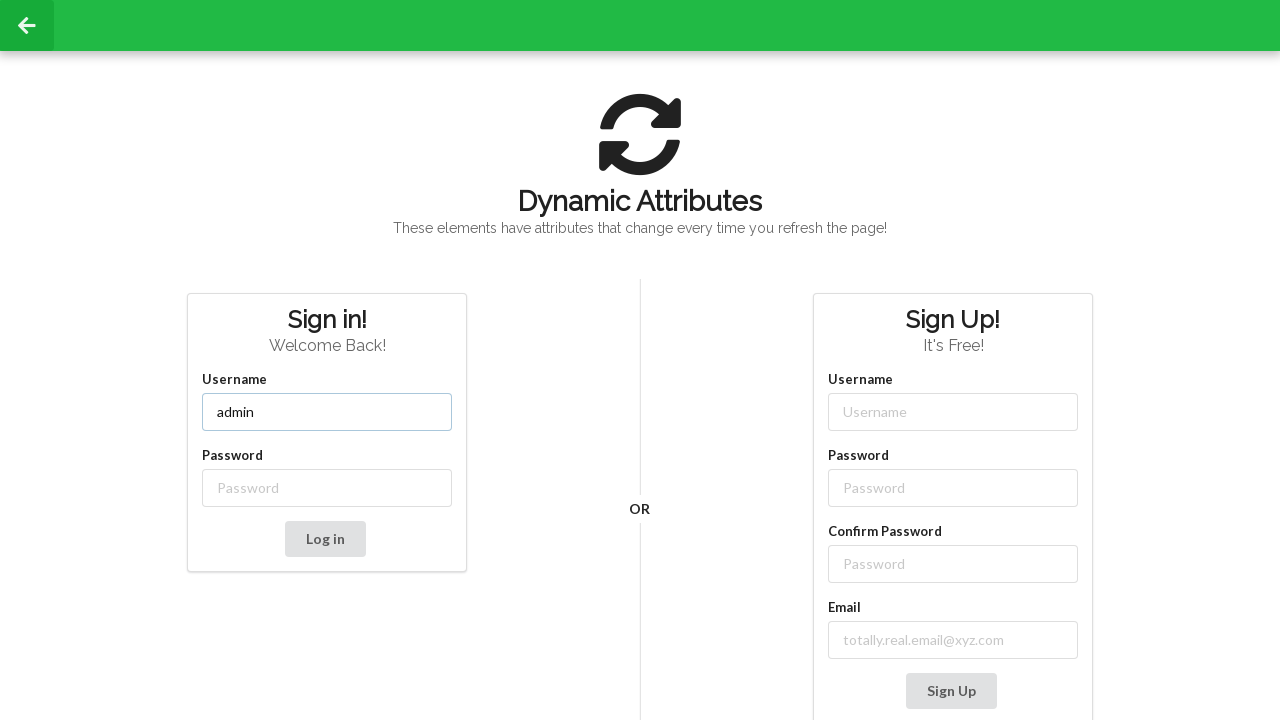

Filled password field with 'password' using XPath starts-with() selector on //input[starts-with(@class, 'password-')]
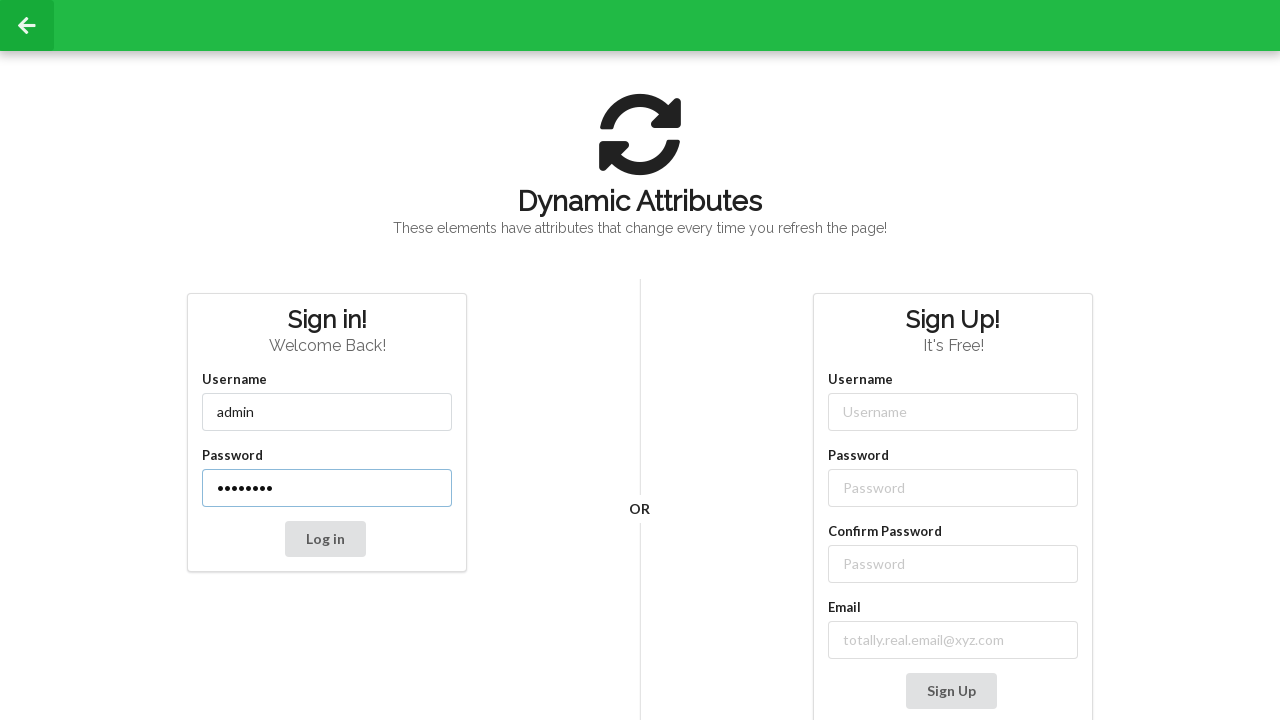

Clicked submit button to submit the form at (325, 539) on xpath=//button[@type='submit']
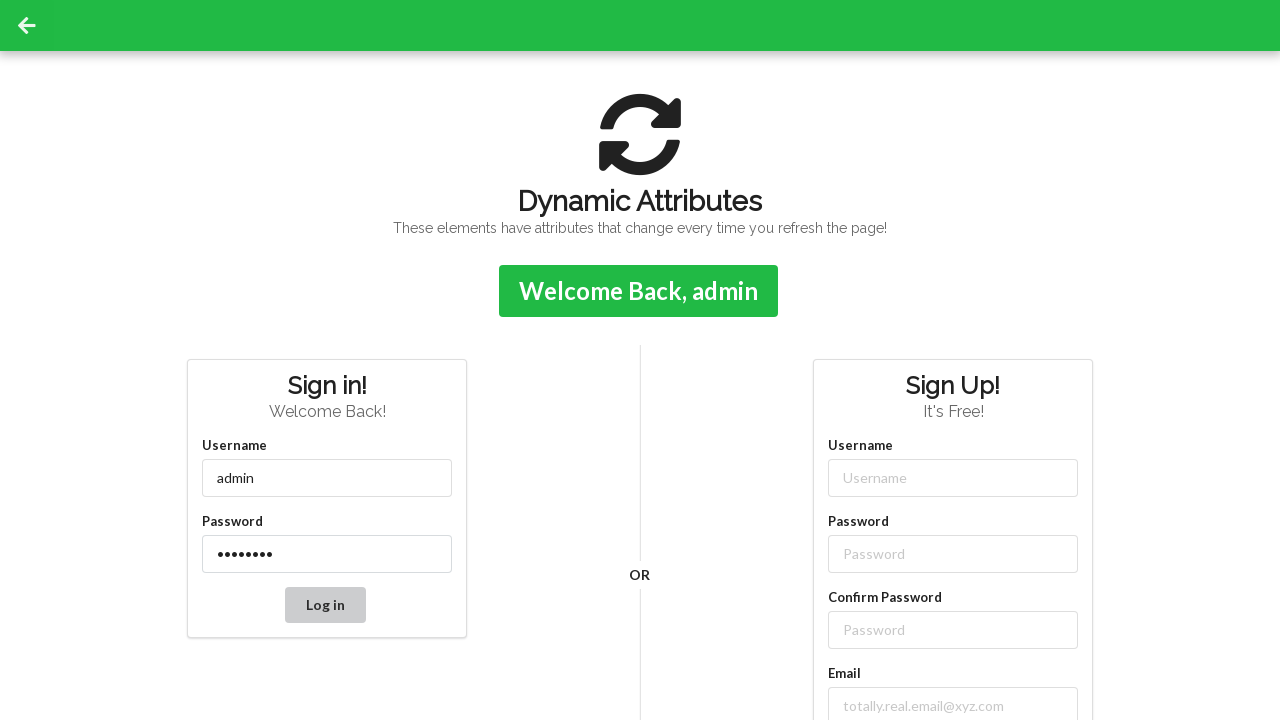

Form submission confirmation message appeared
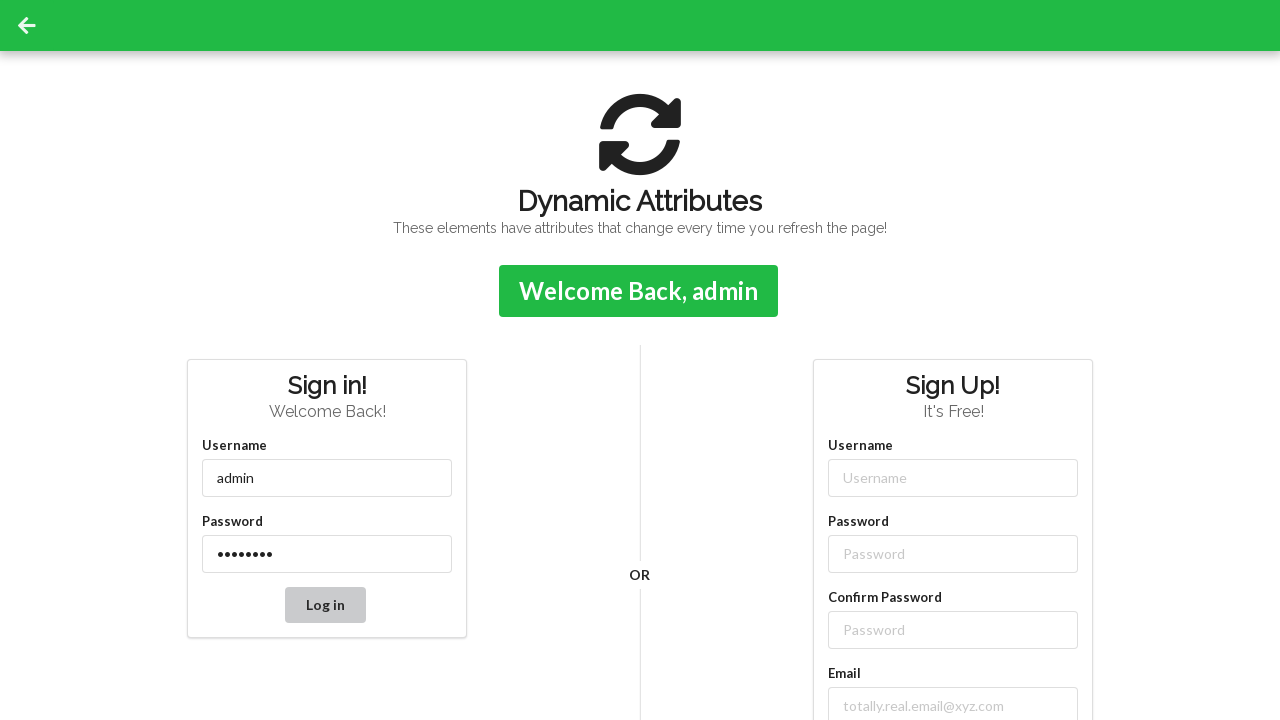

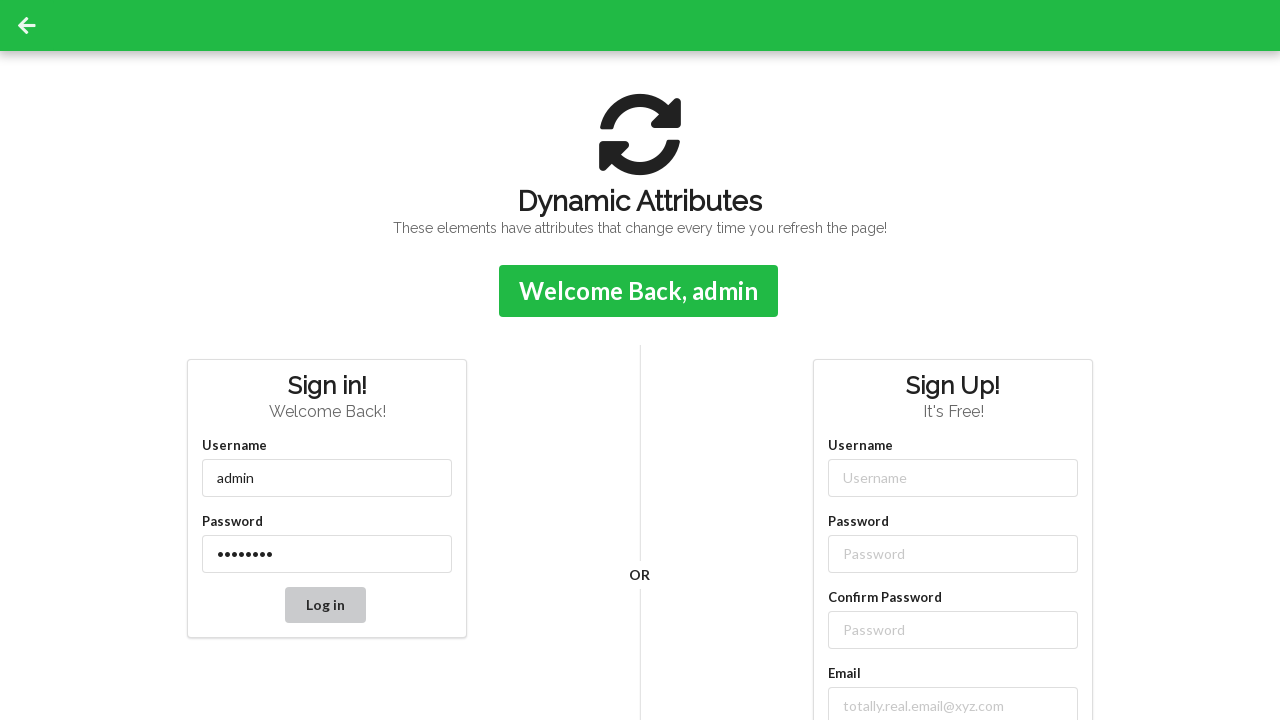